Tests the dummy ticket booking form by filling in traveler details, travel information, and billing information for a visa application dummy ticket service.

Starting URL: https://www.dummyticket.com/dummy-ticket-for-visa-application/

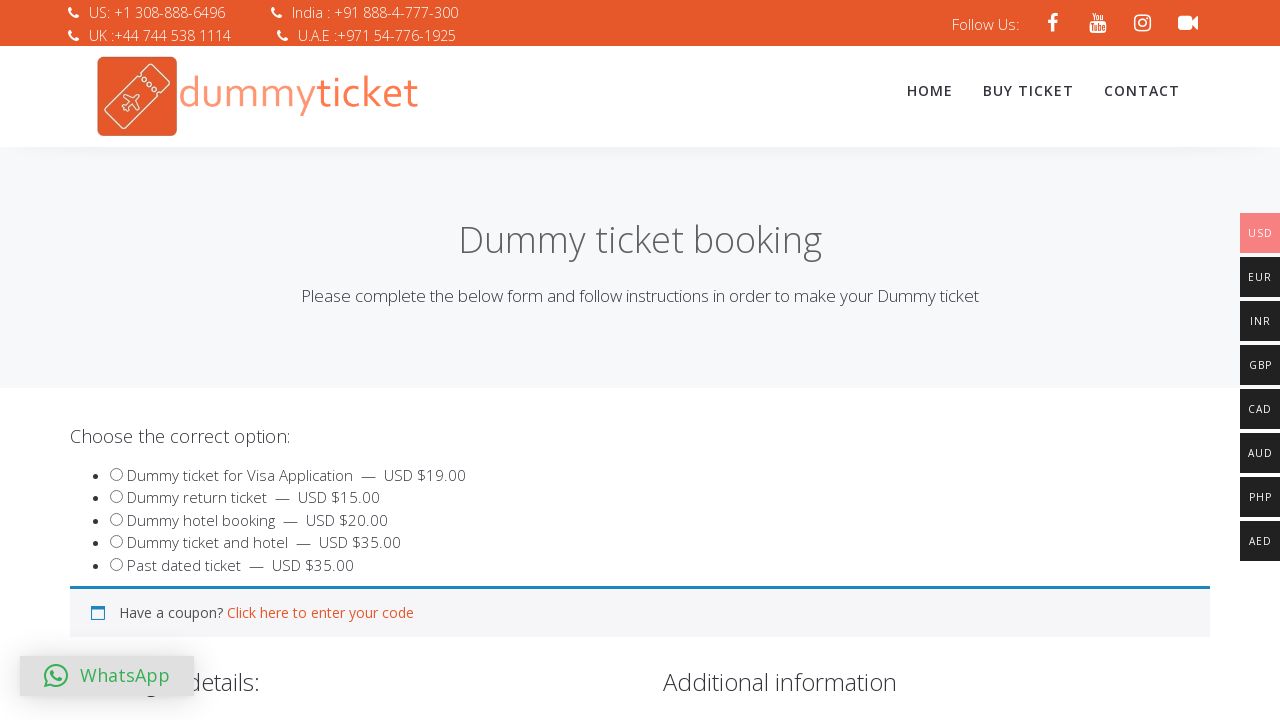

Clicked on product option (product_551) at (116, 519) on #product_551
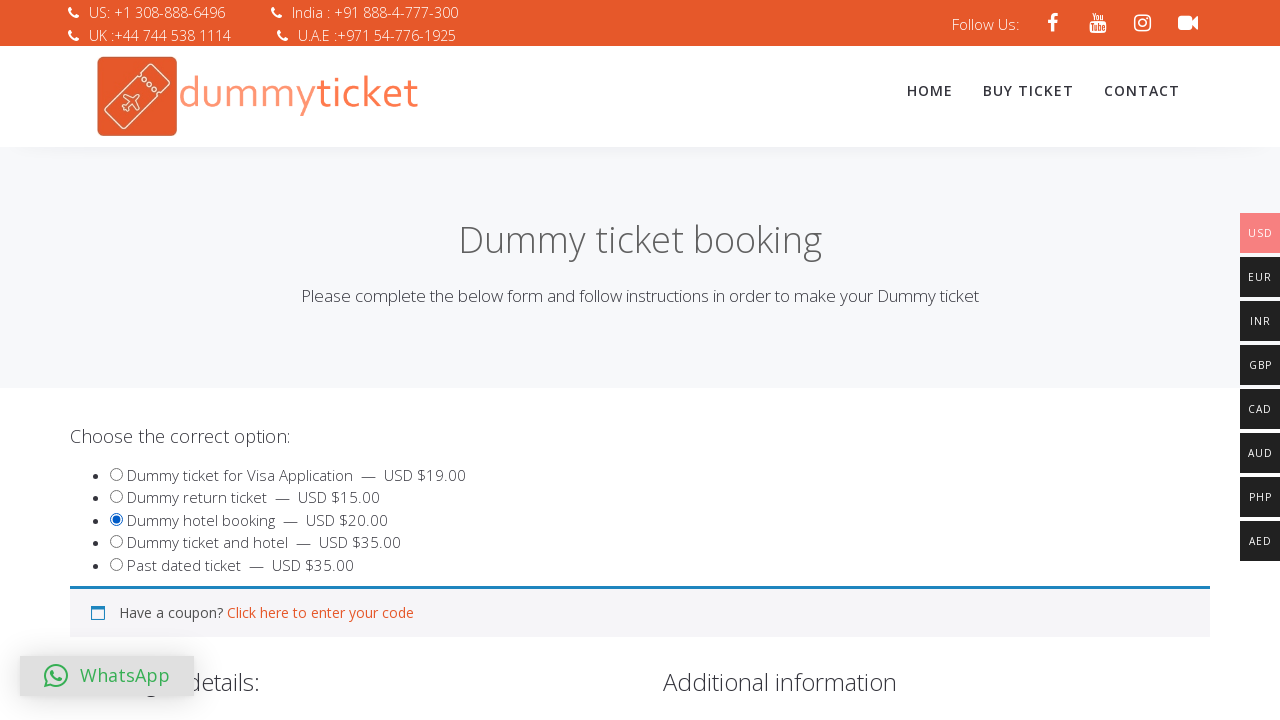

Filled traveler first name with 'Anusree' on input[name='travname']
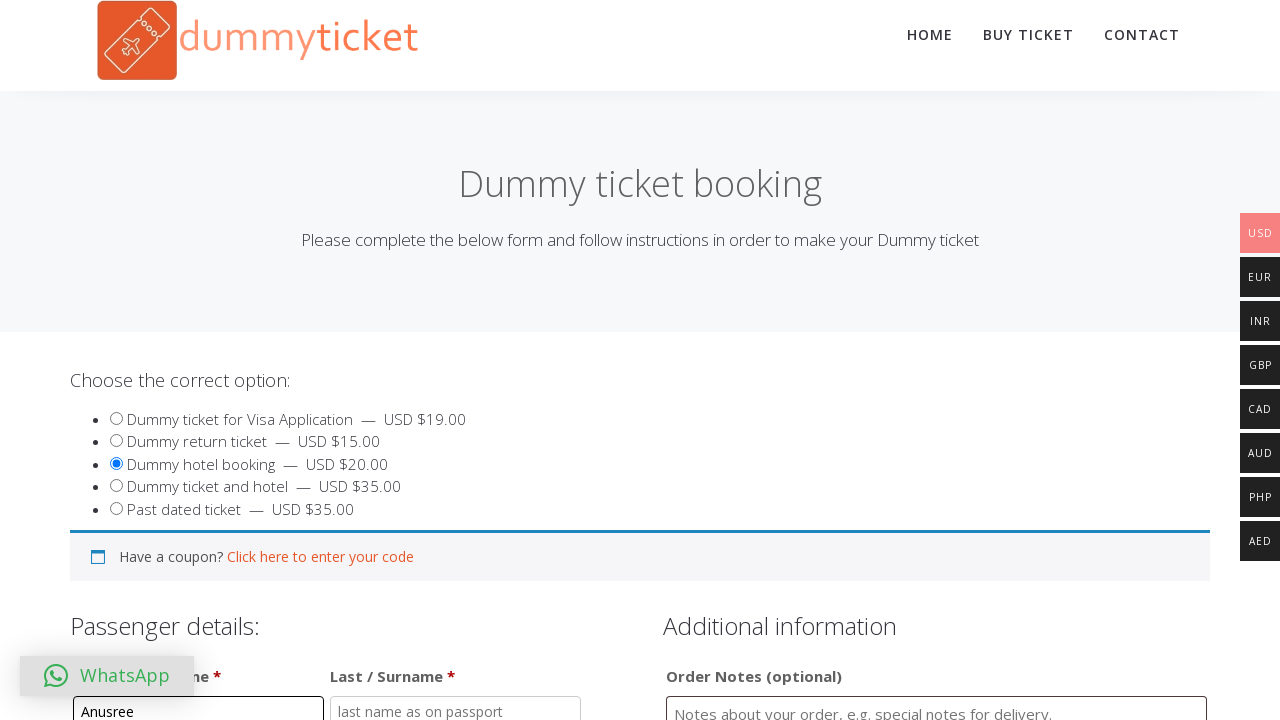

Filled traveler last name with 'Nikhil' on input[name='travlastname']
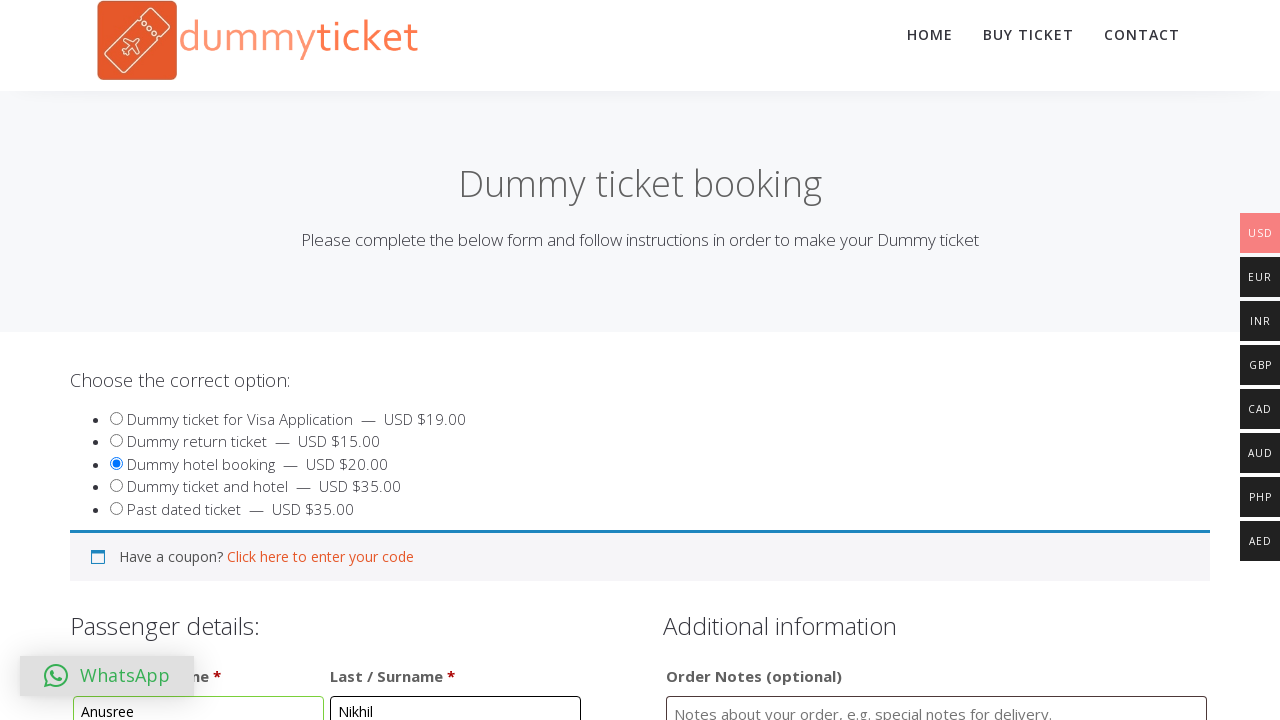

Filled order comments with special requests on textarea[name='order_comments']
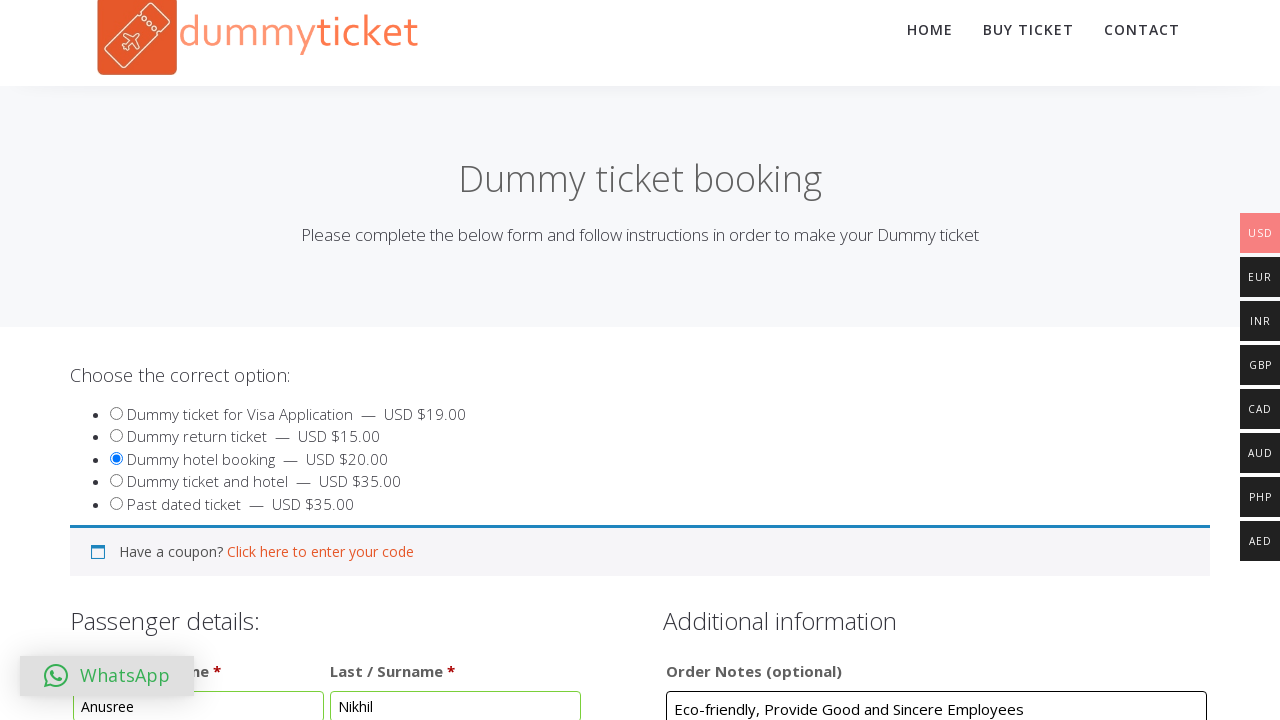

Selected female gender option at (142, 360) on #sex_2
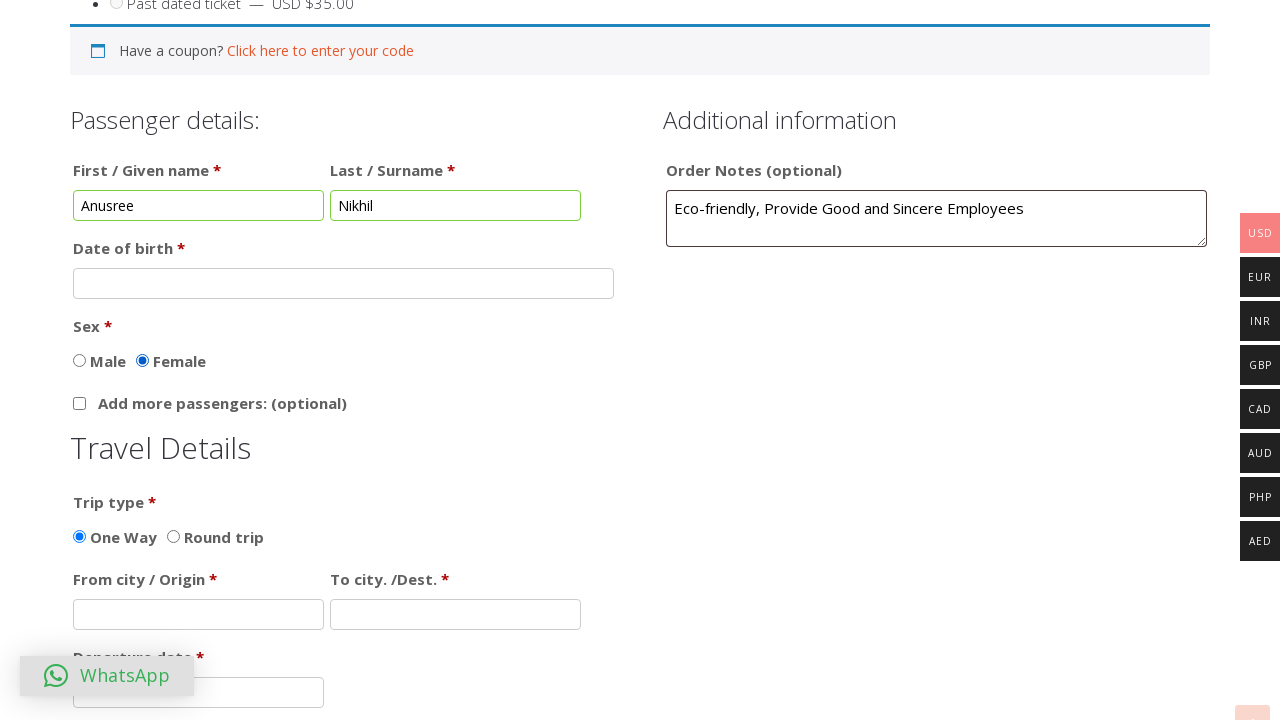

Clicked add more passenger button at (80, 404) on input[name='addmorepax']
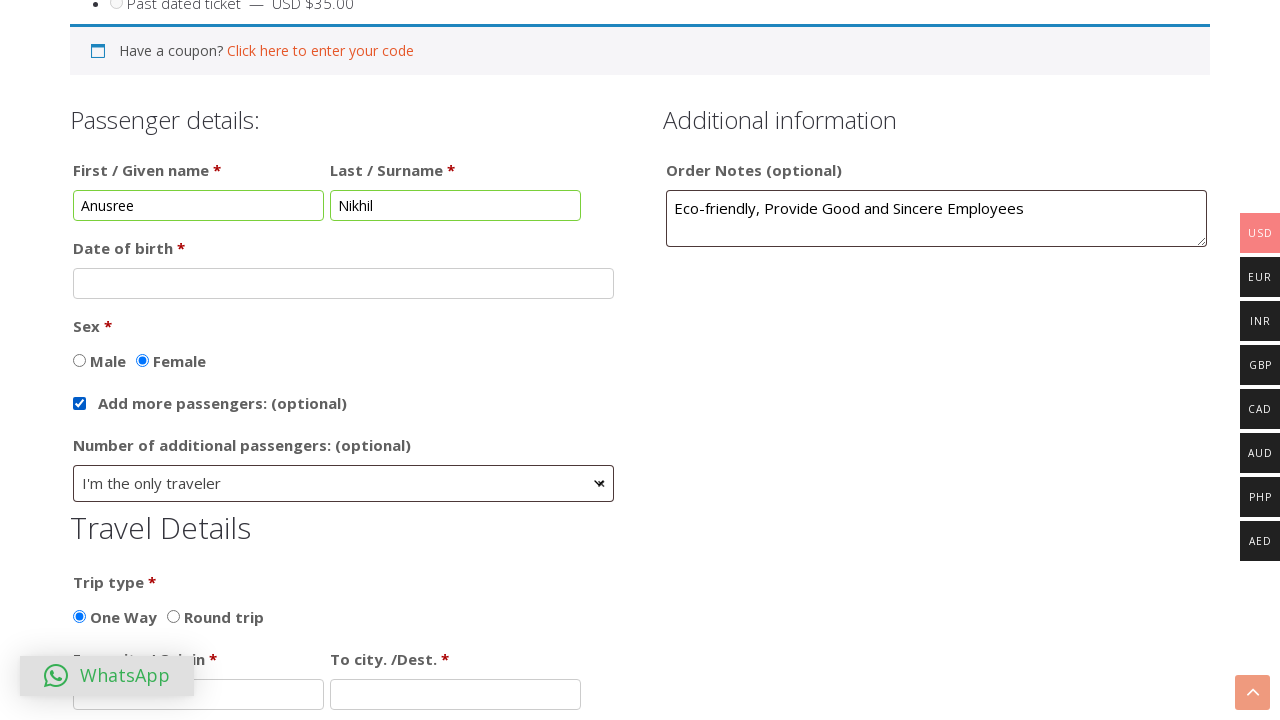

Selected number of additional passengers from dropdown on select#addpaxno
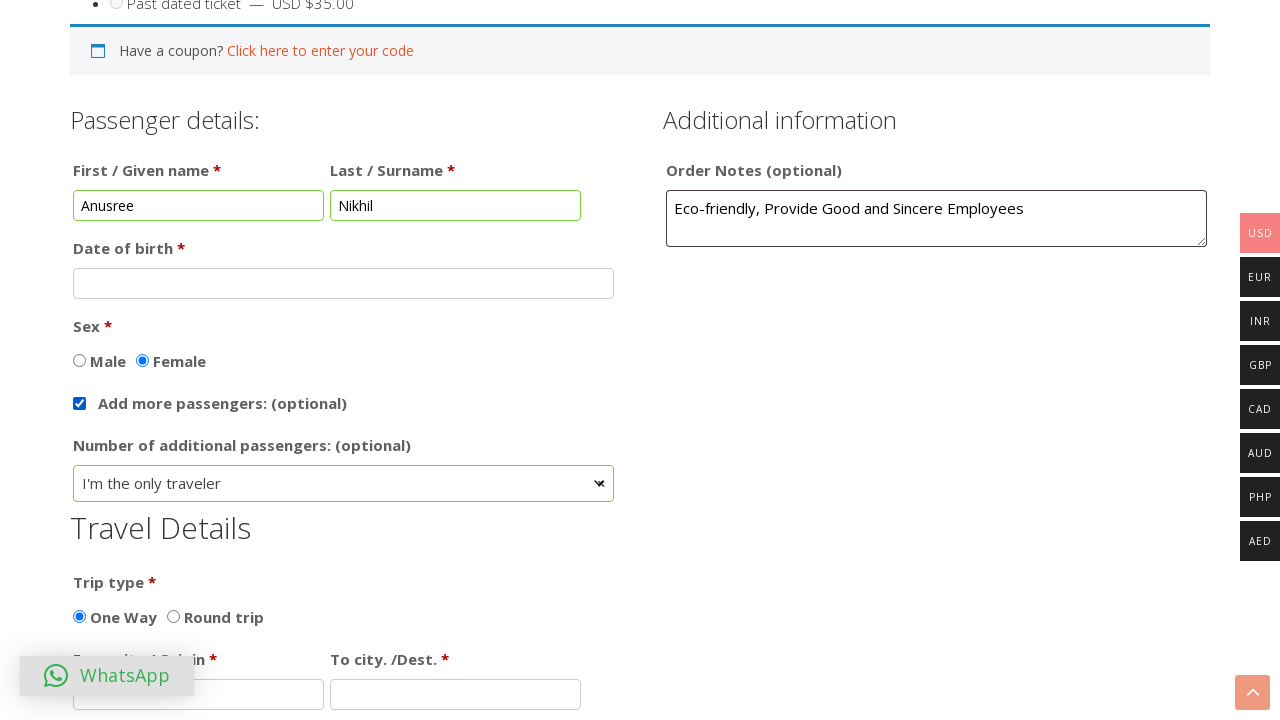

Selected one-way travel type at (80, 616) on #traveltype_1
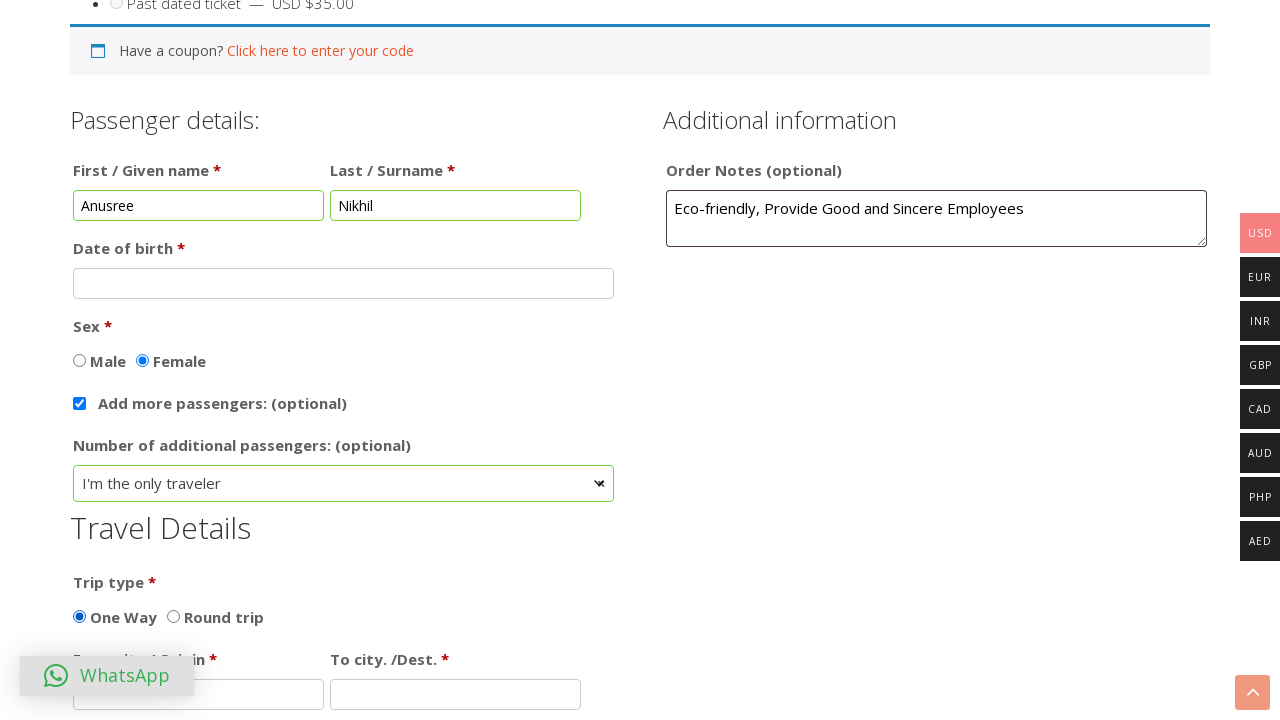

Filled departure city with 'Kozhikode' on input[name='fromcity']
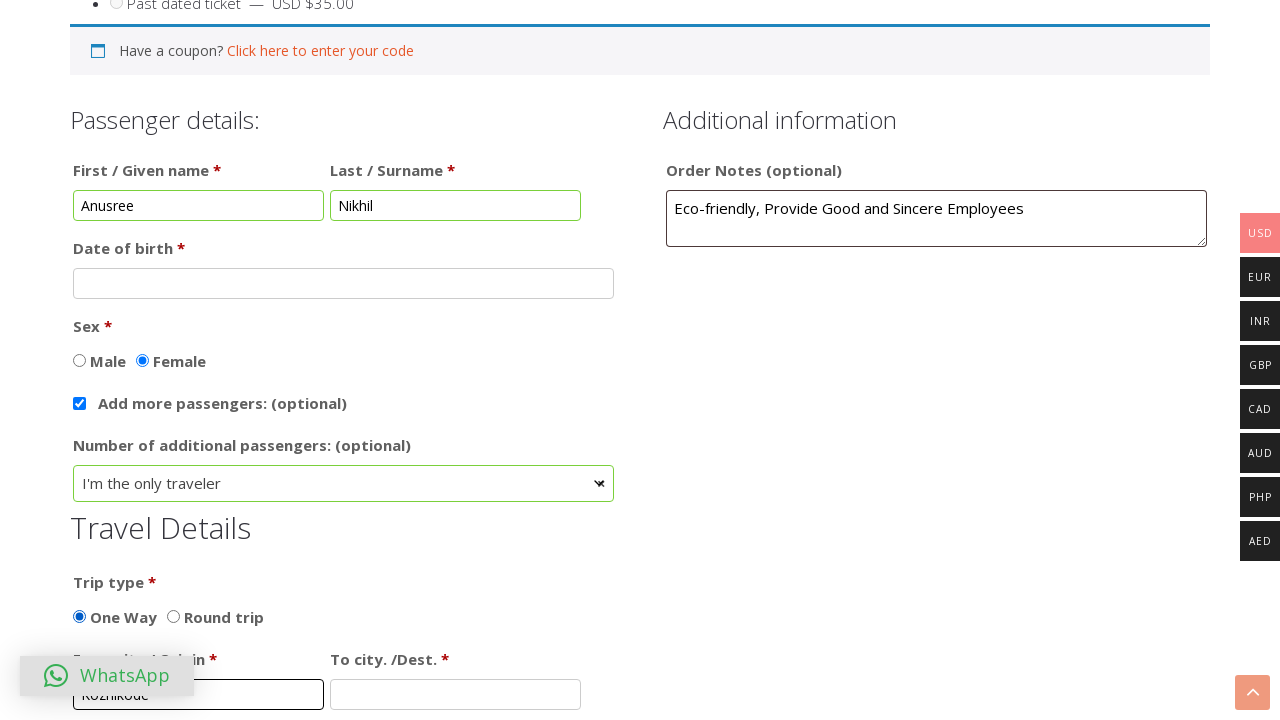

Filled destination city with 'Bangalore' on input#tocity
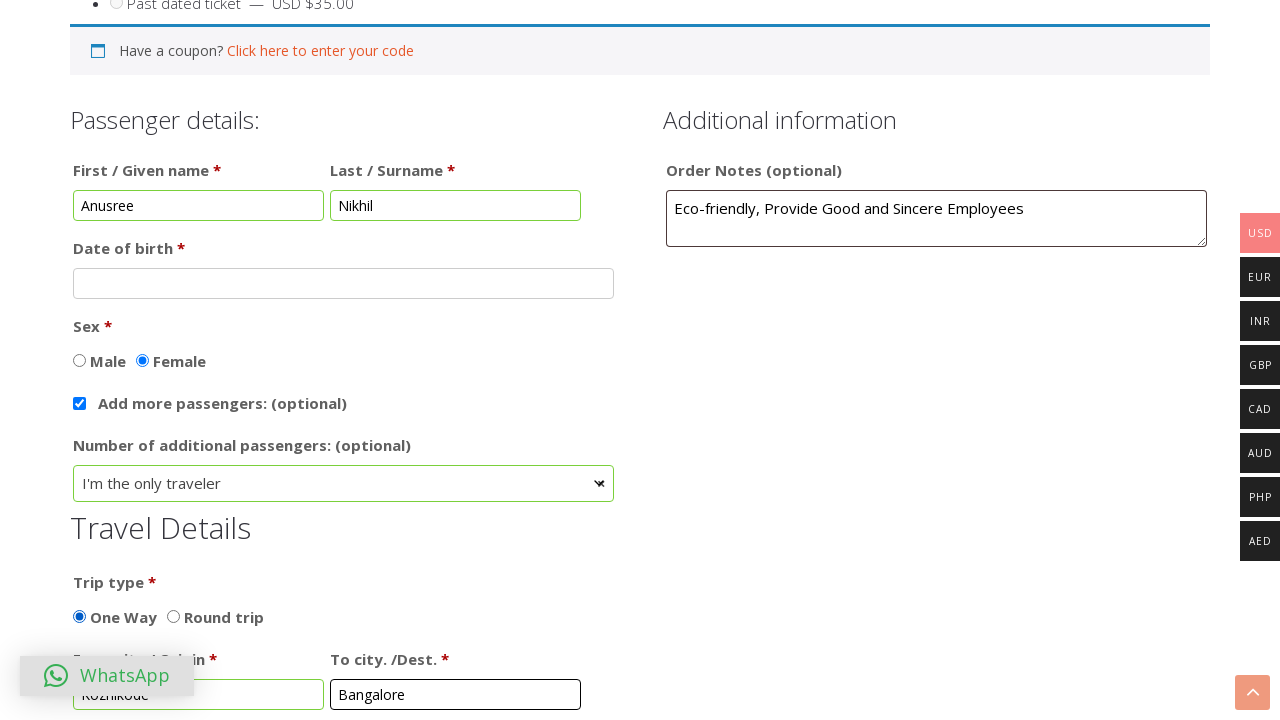

Filled additional notes with 'No other details' on textarea[name='notes']
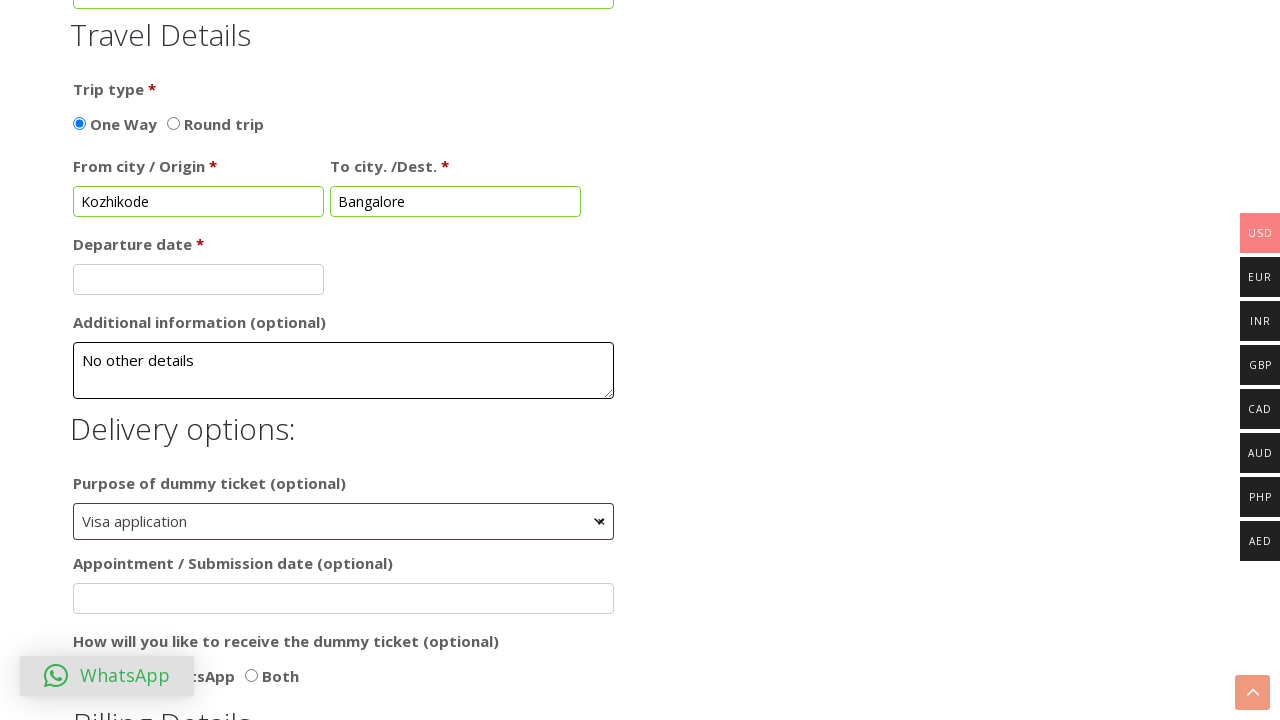

Selected reason for dummy ticket from dropdown (index 3) on select#reasondummy
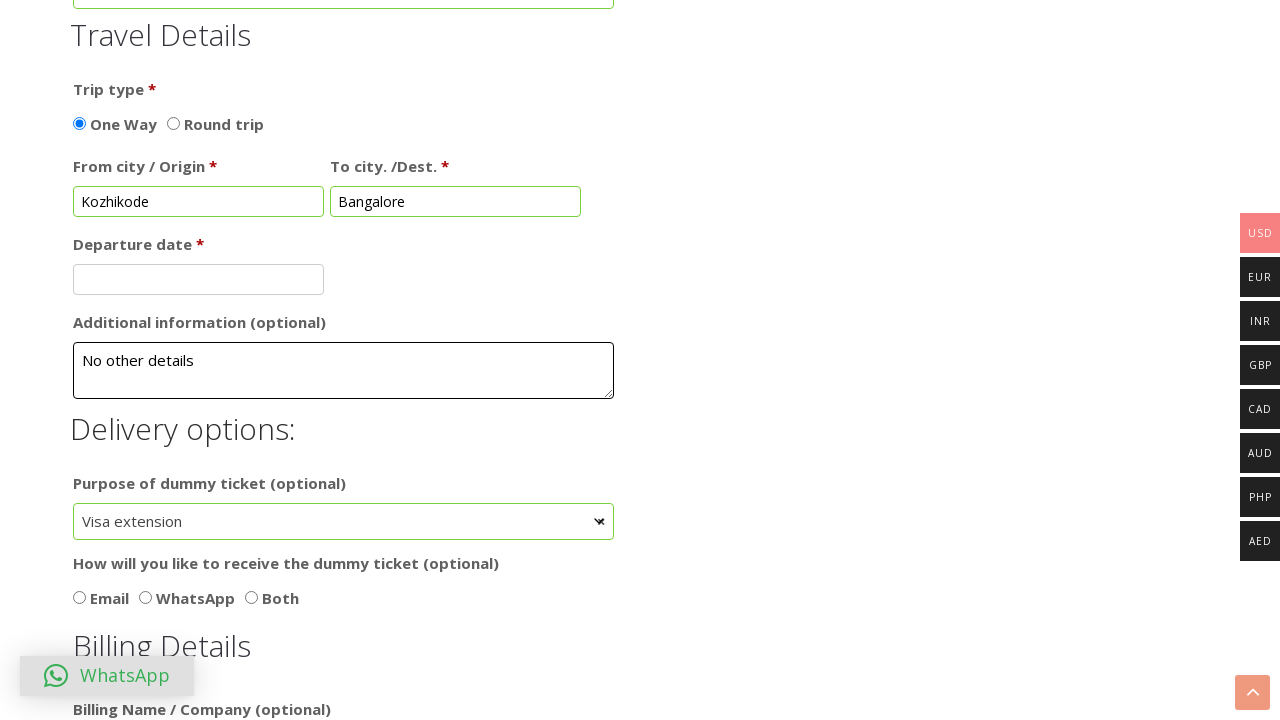

Selected delivery method option at (146, 597) on input.input-radio#deliverymethod_2
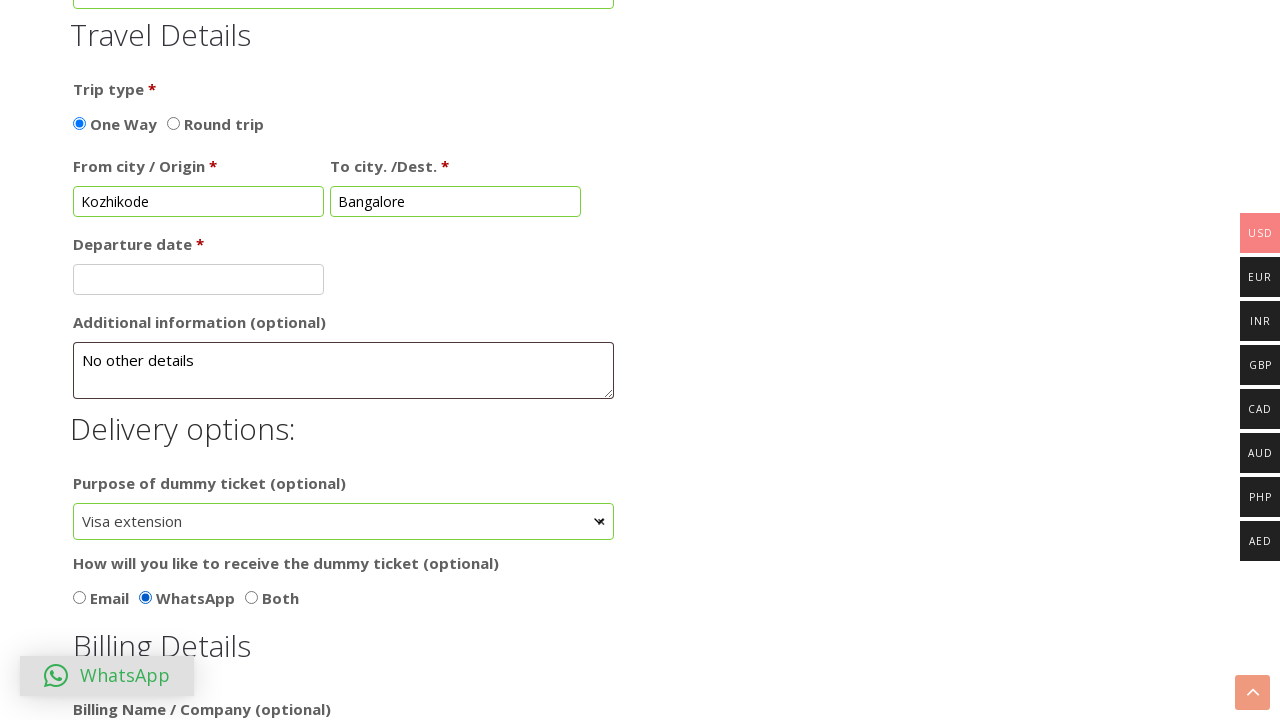

Filled billing name with 'Akbar Travels, Kozhikode' on input#billname
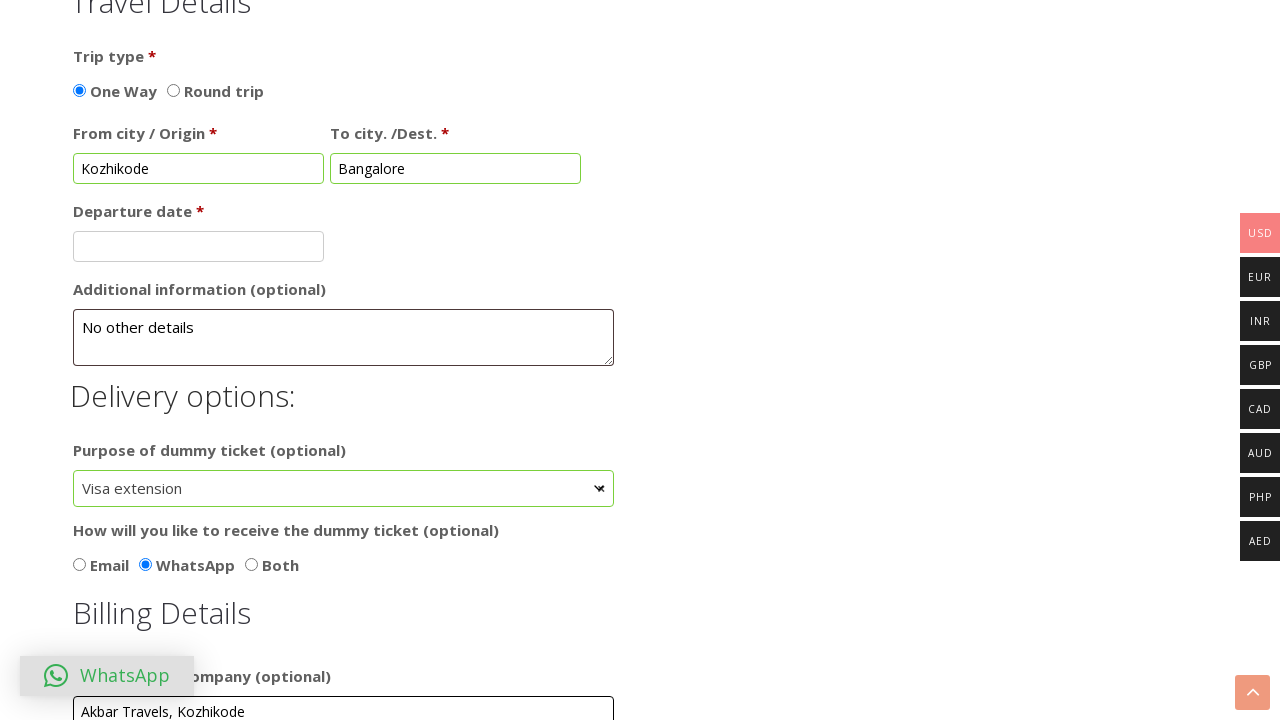

Filled billing phone with '3412345679' on input#billing_phone
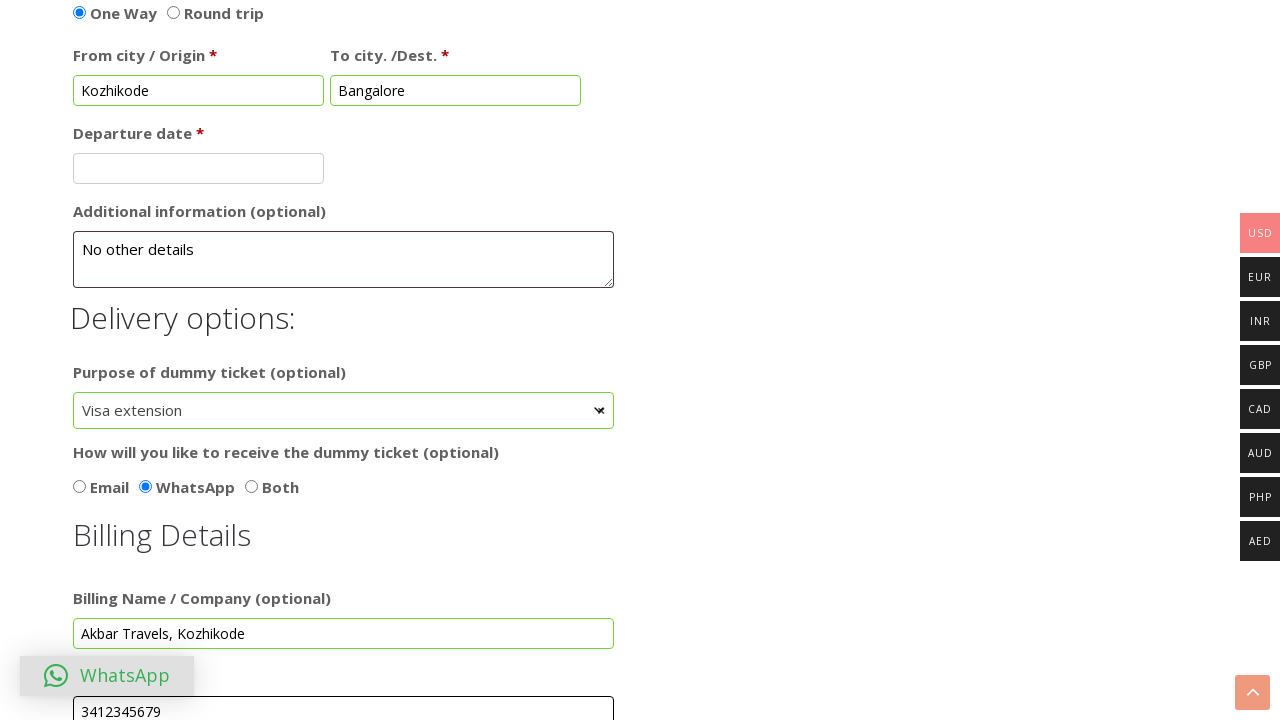

Filled billing email with 'akbartravels@gmail.com' on input#billing_email
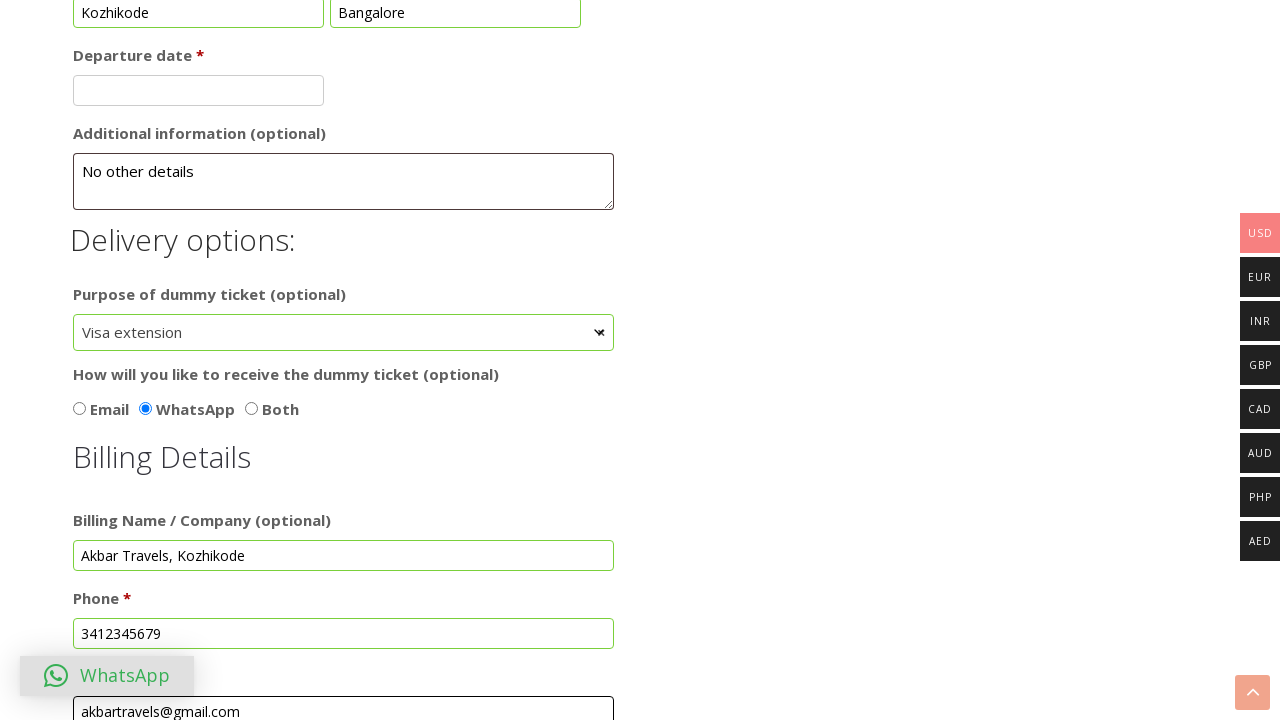

Selected billing country as 'India' on select#billing_country
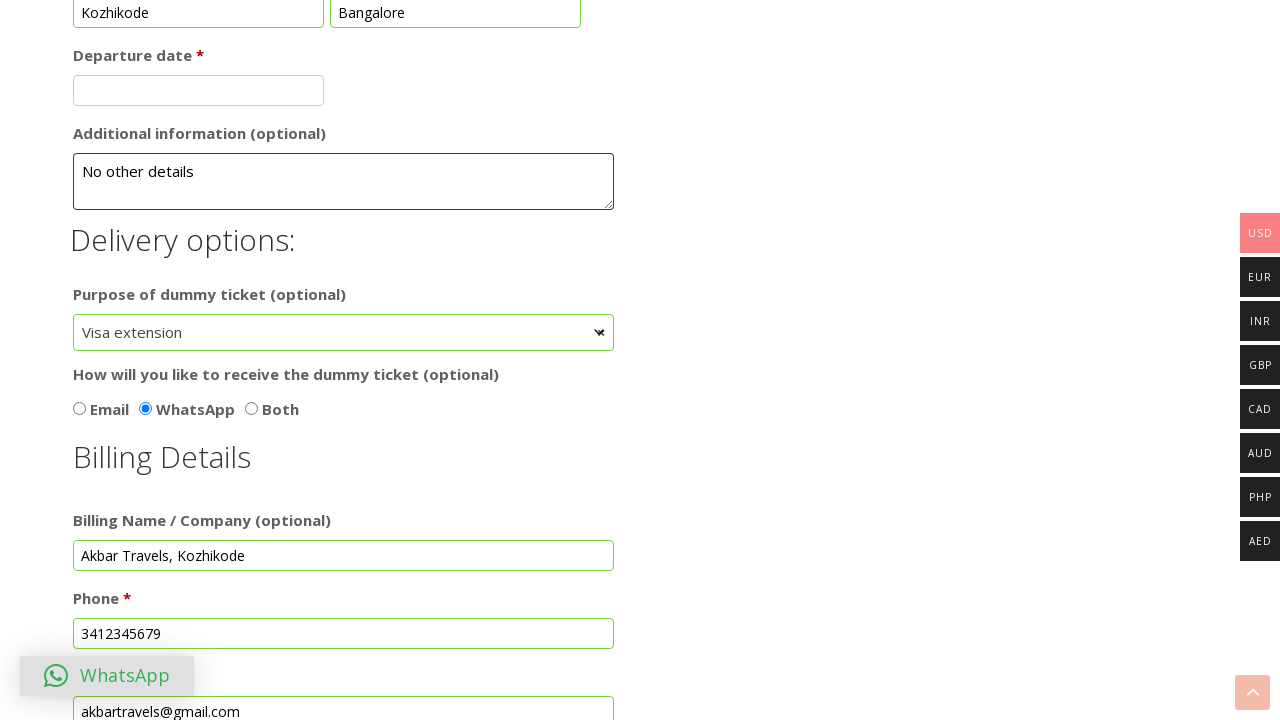

Filled billing address with 'Variyamkandi, Kommeri' on input[name='billing_address_1']
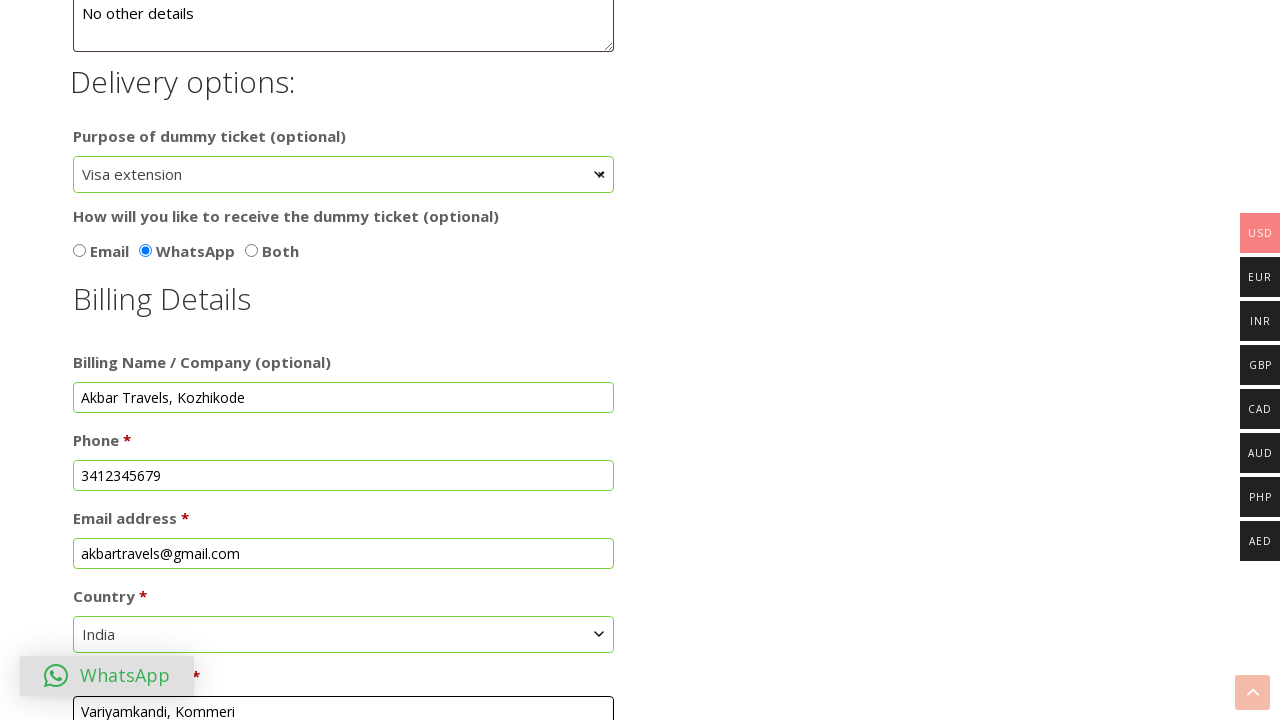

Filled billing city with 'Kozhikode' on input[name='billing_city']
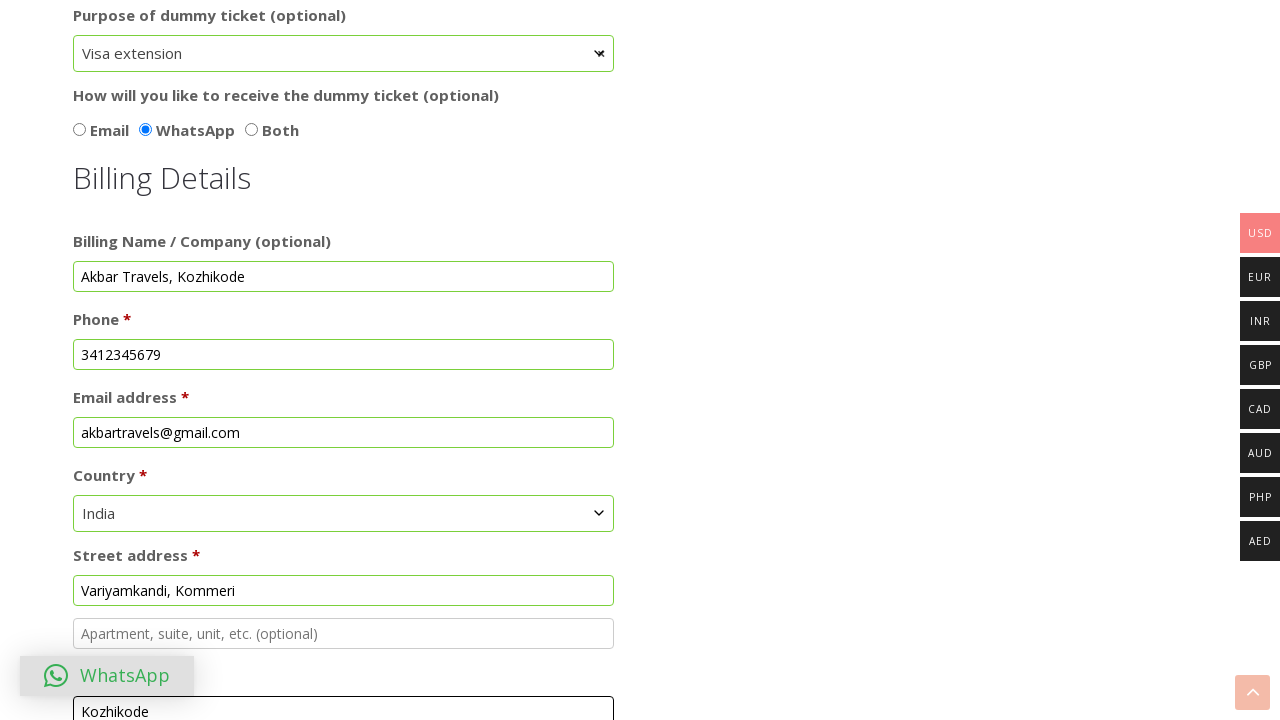

Selected billing state as 'Kerala' on select#billing_state
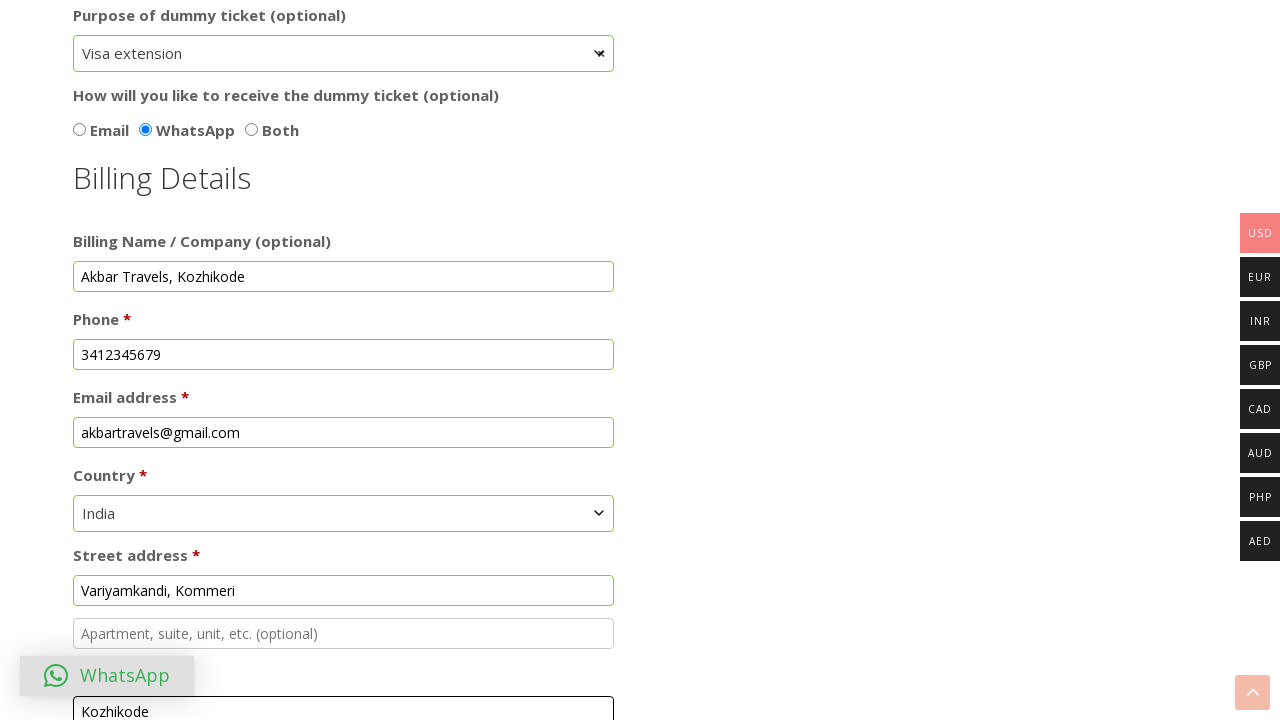

Filled billing postcode with '673007' on input[name='billing_postcode']
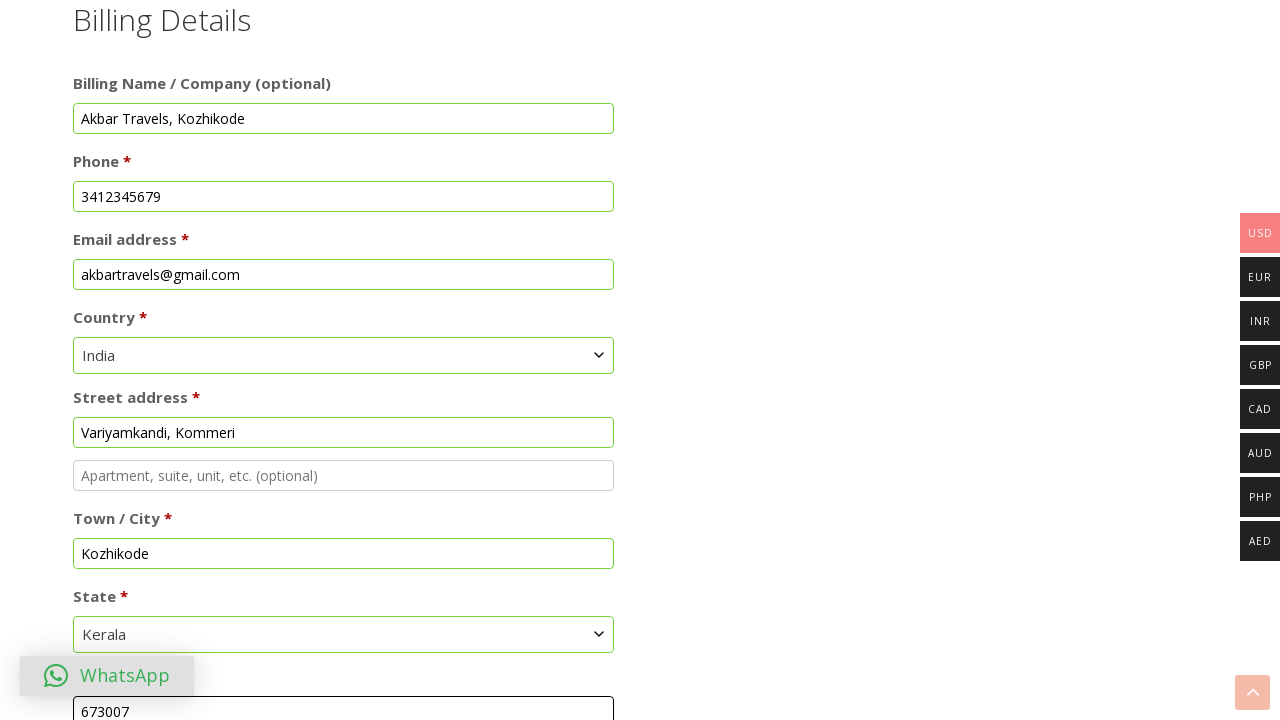

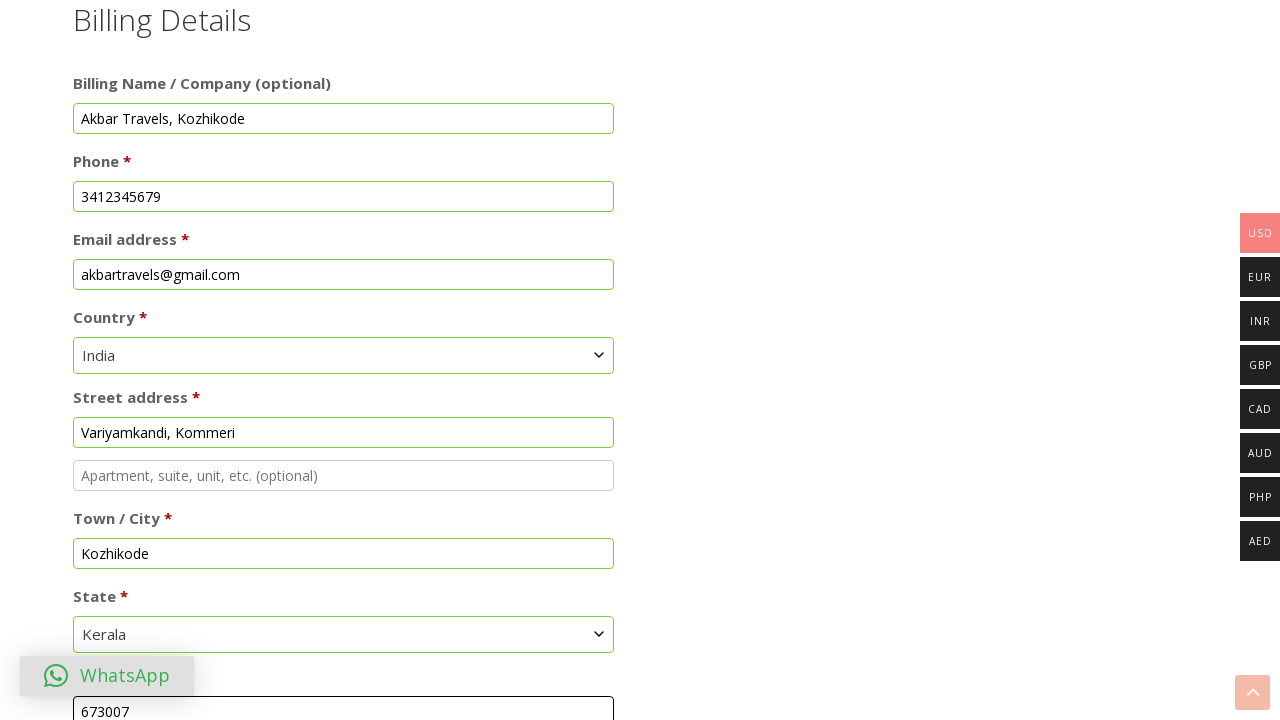